Tests drag and drop functionality on jQuery UI droppable demo by switching to an iframe and dragging an element onto a drop target

Starting URL: https://jqueryui.com/droppable/

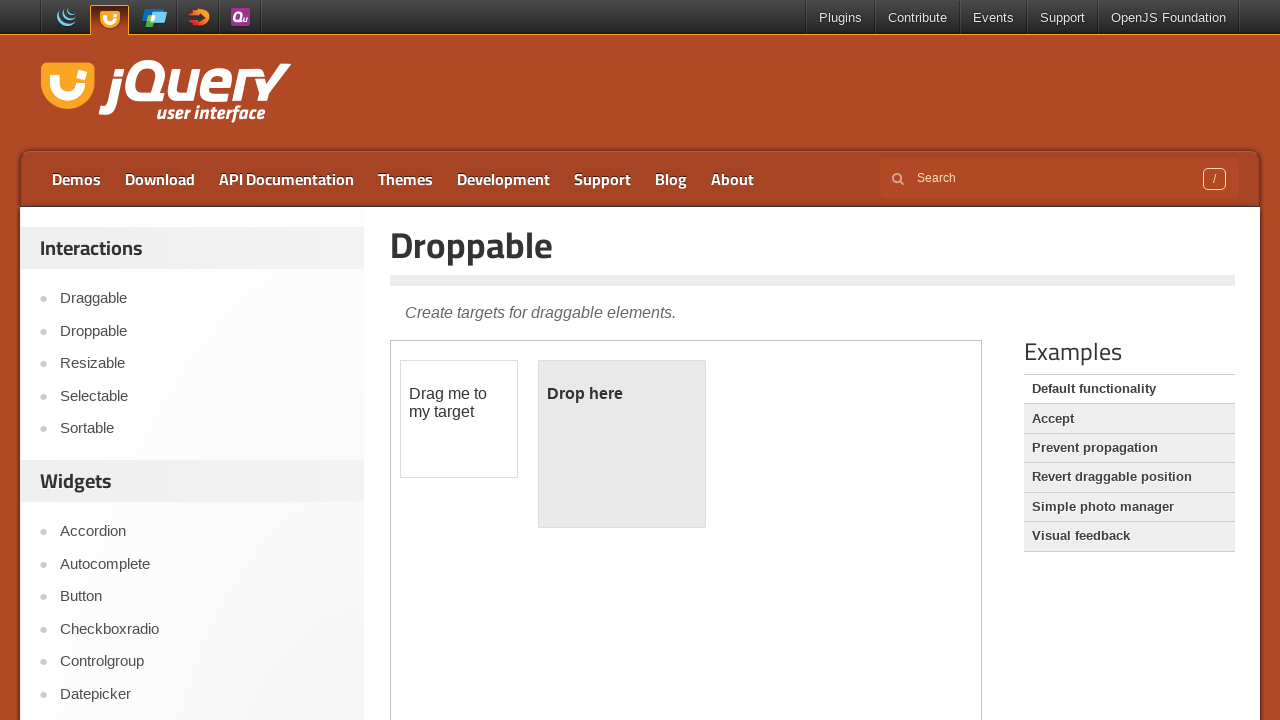

Navigated to jQuery UI droppable demo page
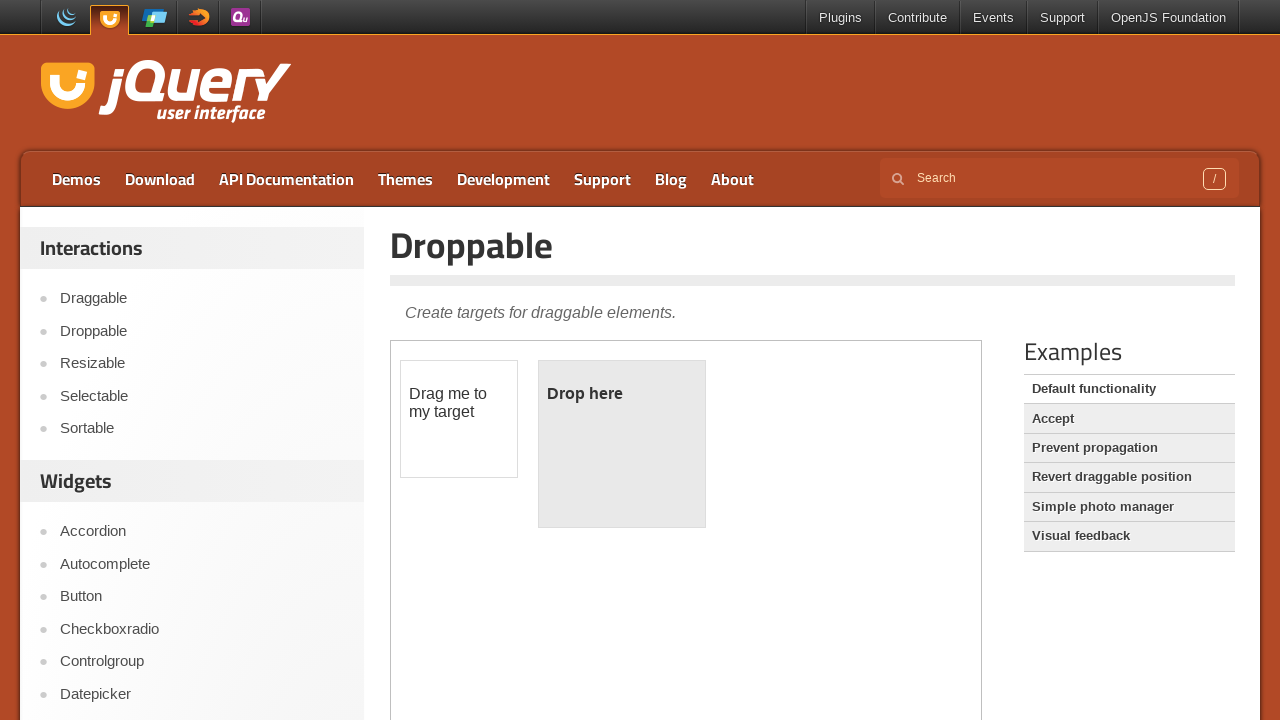

Located the demo iframe
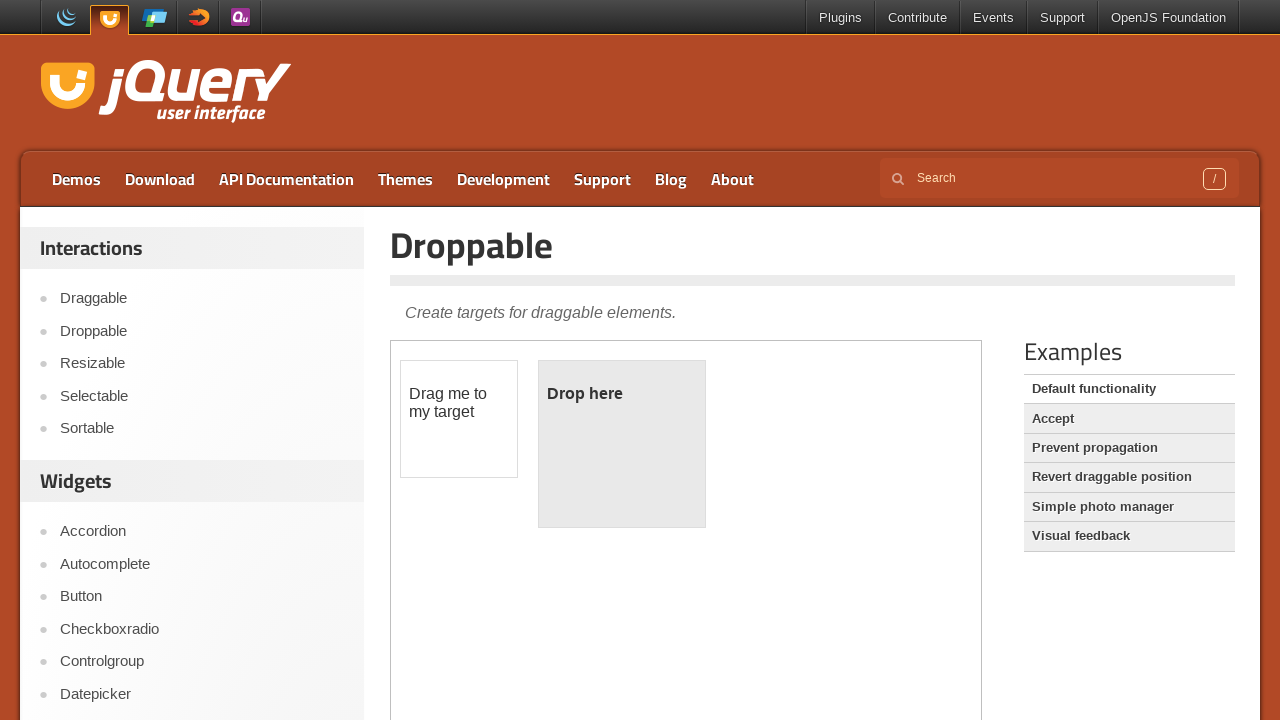

Located draggable source element
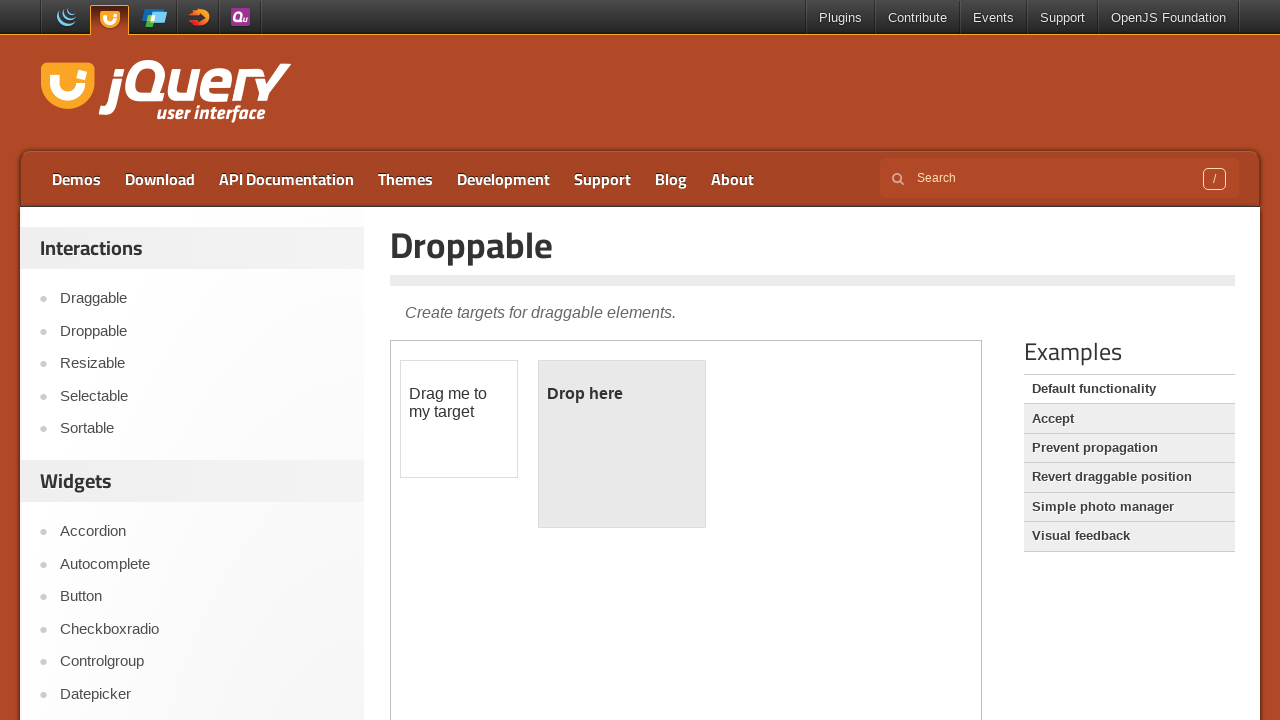

Located droppable target element
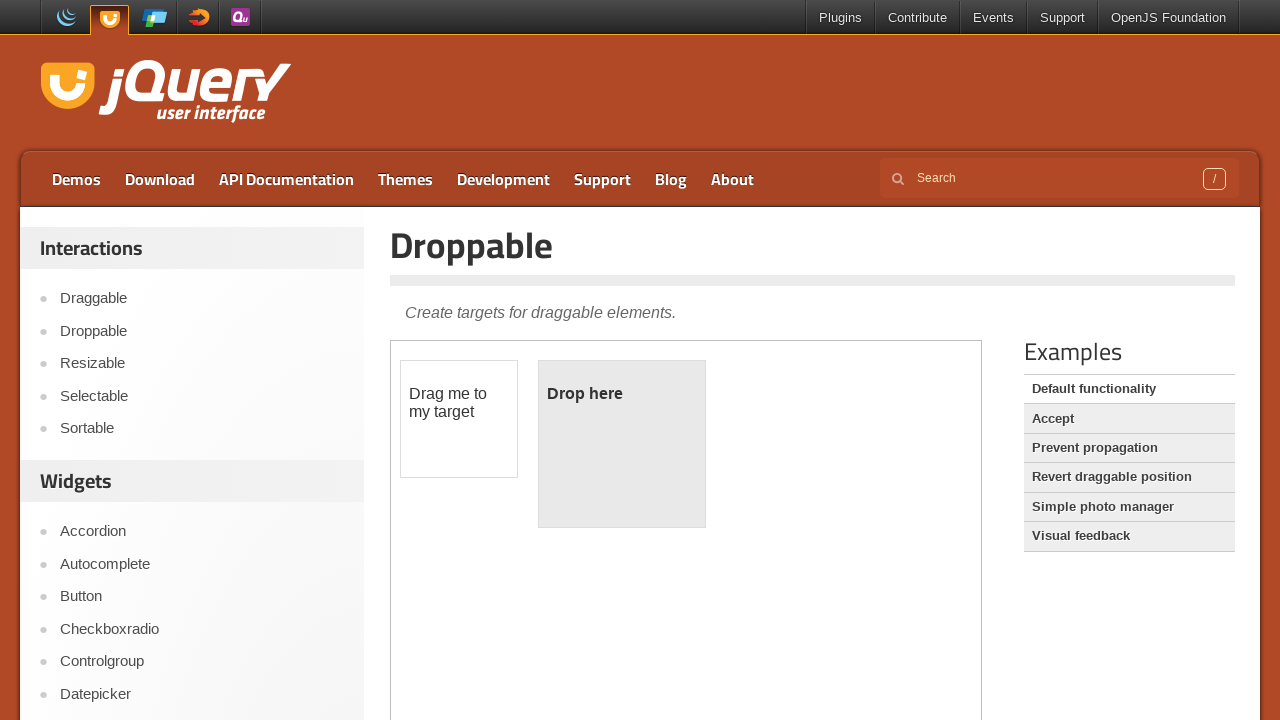

Waited for draggable source element to be ready
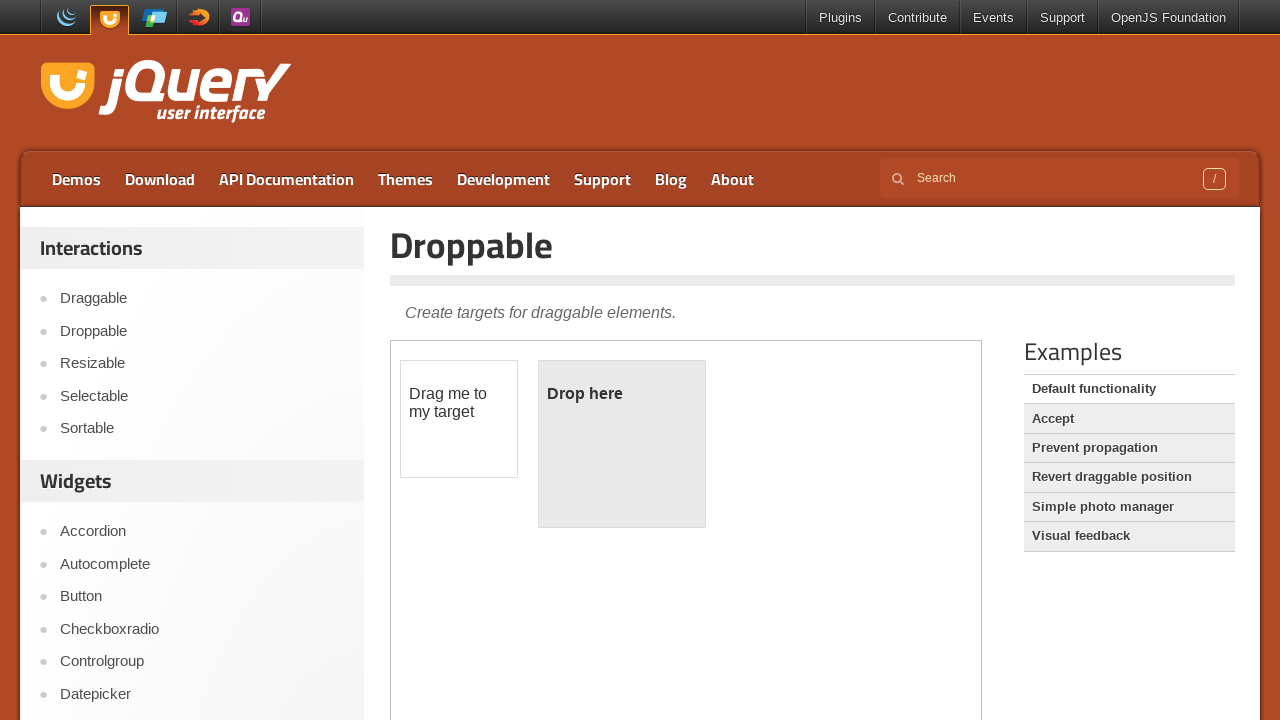

Waited for droppable target element to be ready
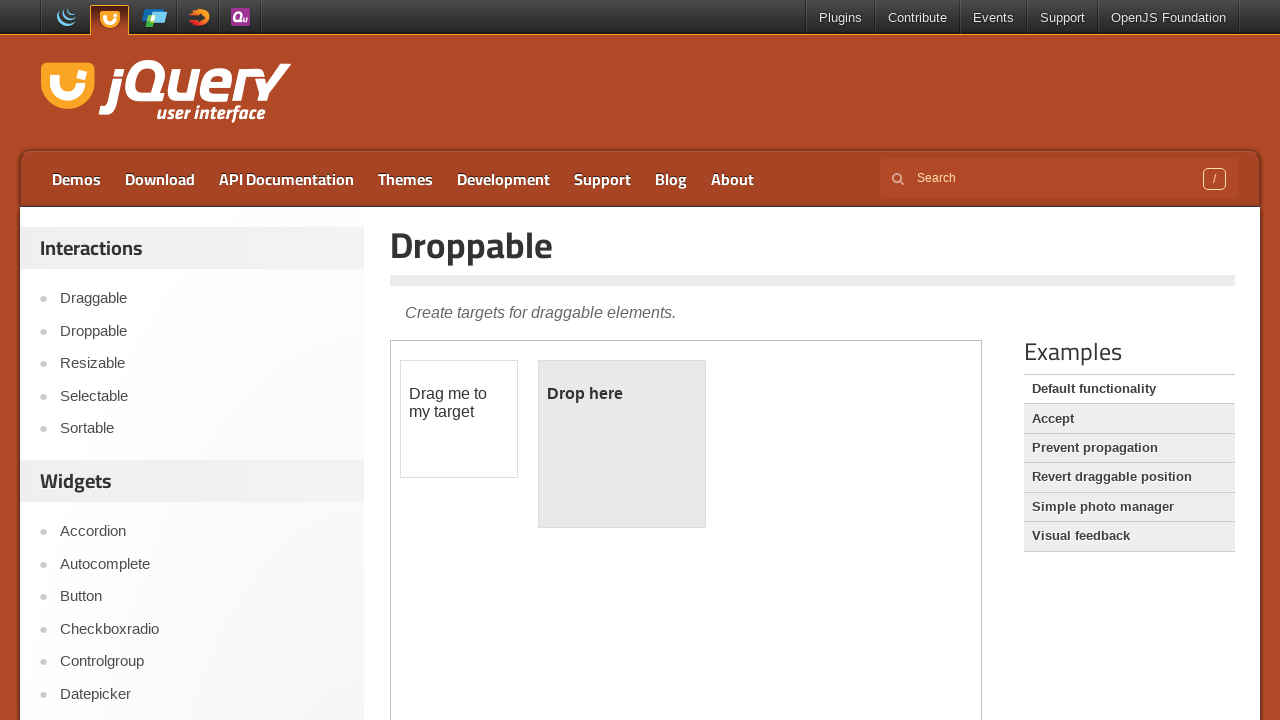

Dragged source element onto droppable target at (622, 444)
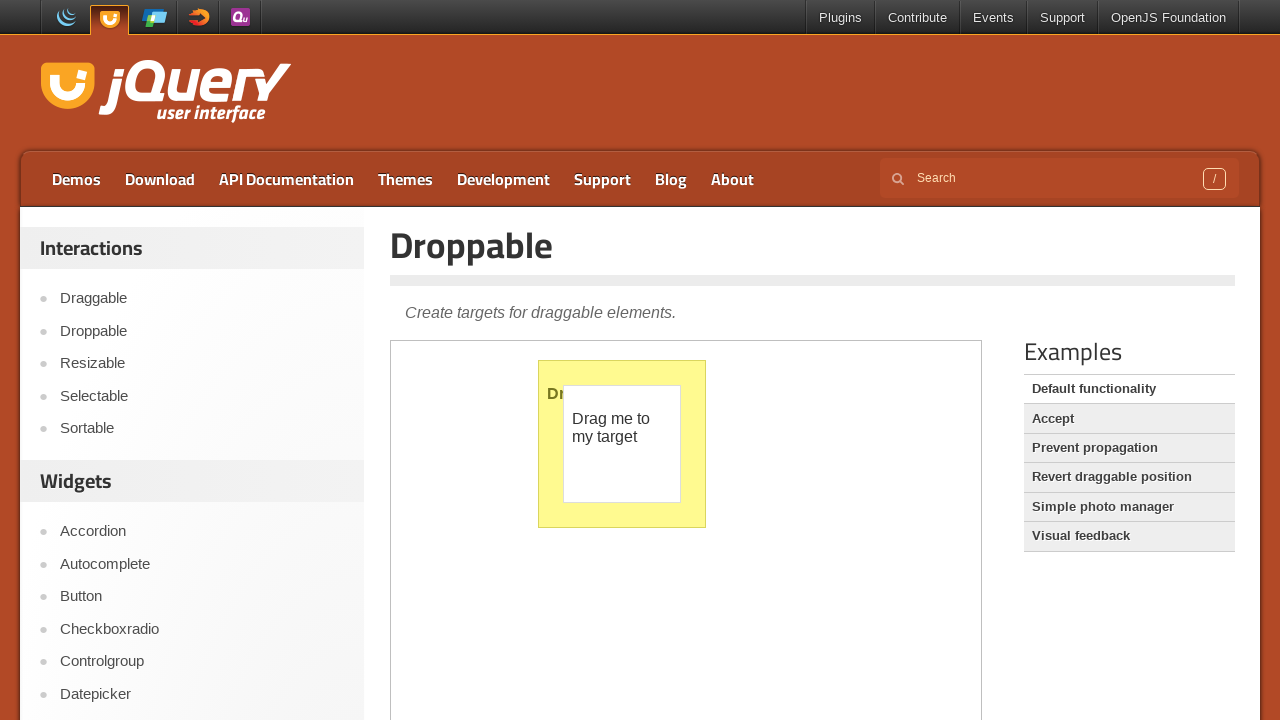

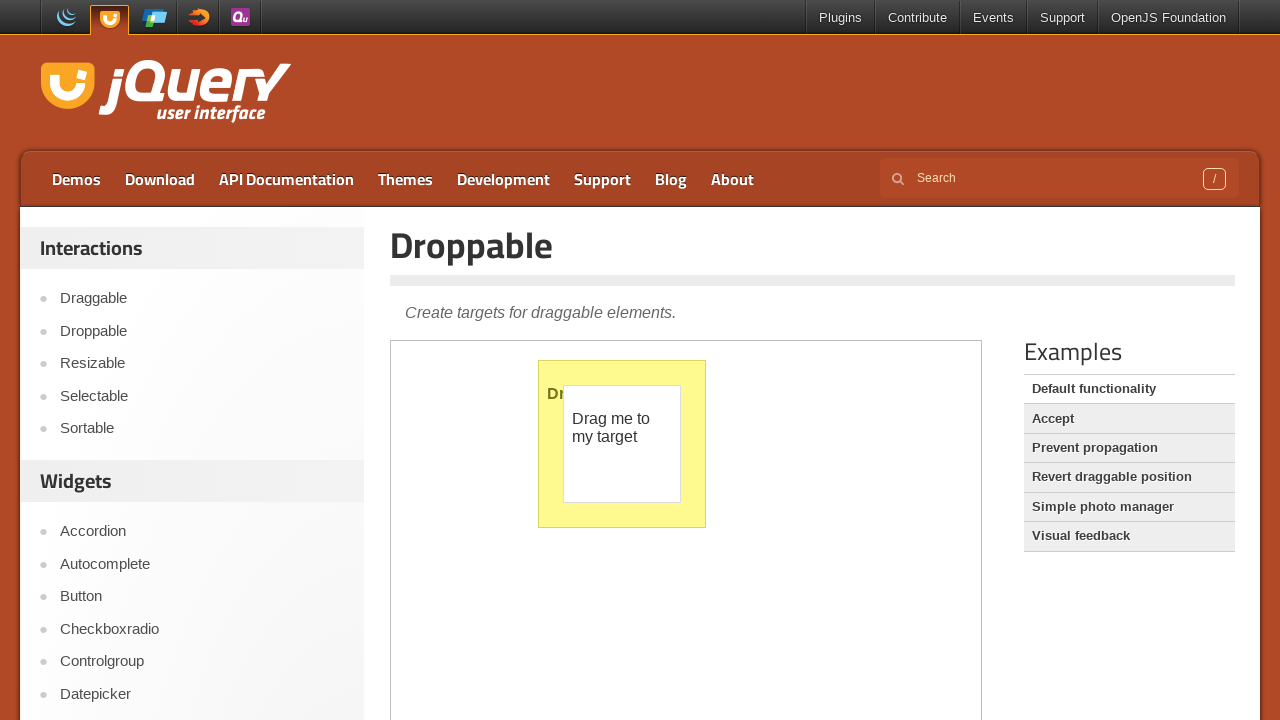